Tests dynamic loading by clicking a Start button and waiting for loading indicator to disappear, then verifying the "Hello World!" text appears

Starting URL: https://automationfc.github.io/dynamic-loading/

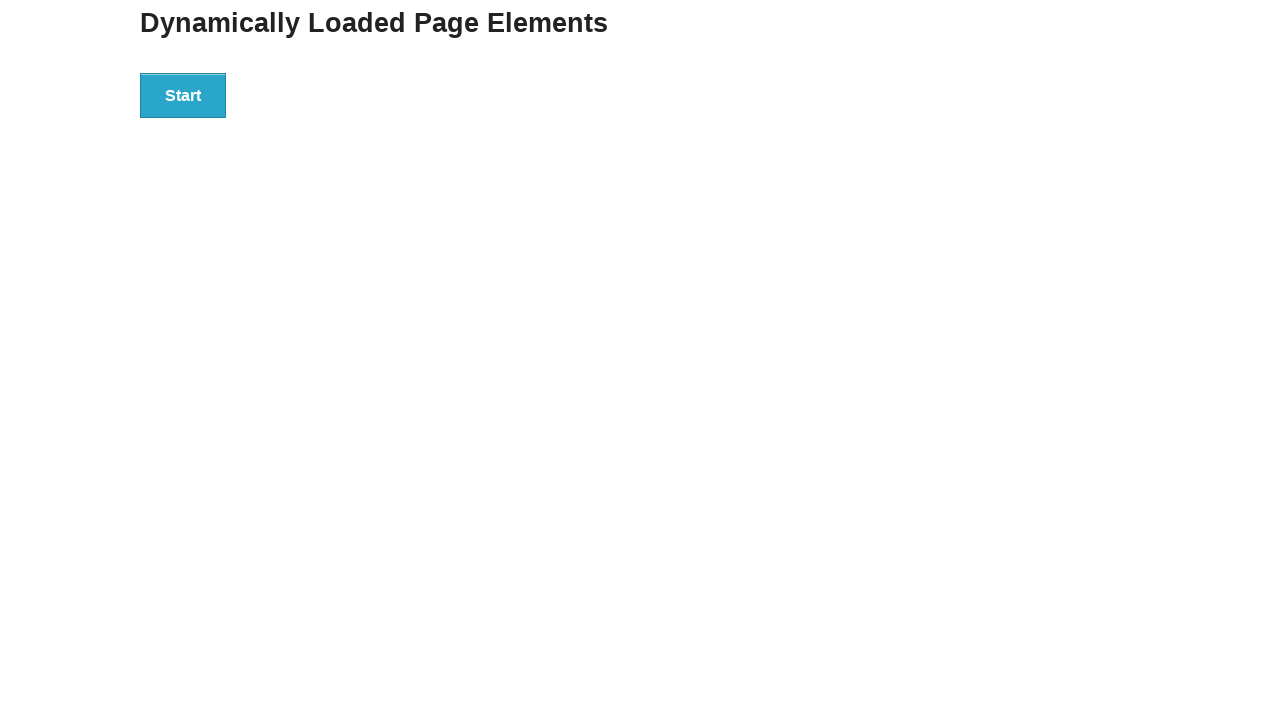

Clicked the Start button to initiate dynamic loading at (183, 95) on xpath=//button[text()='Start']
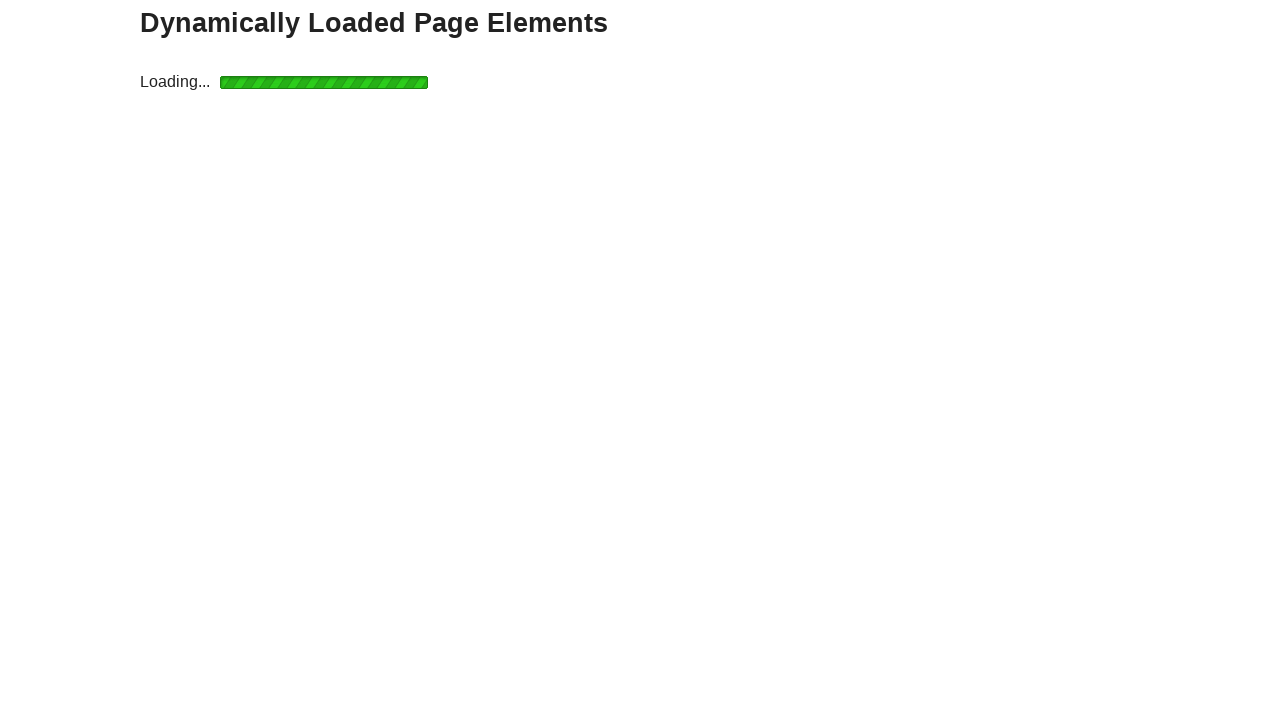

Loading indicator disappeared
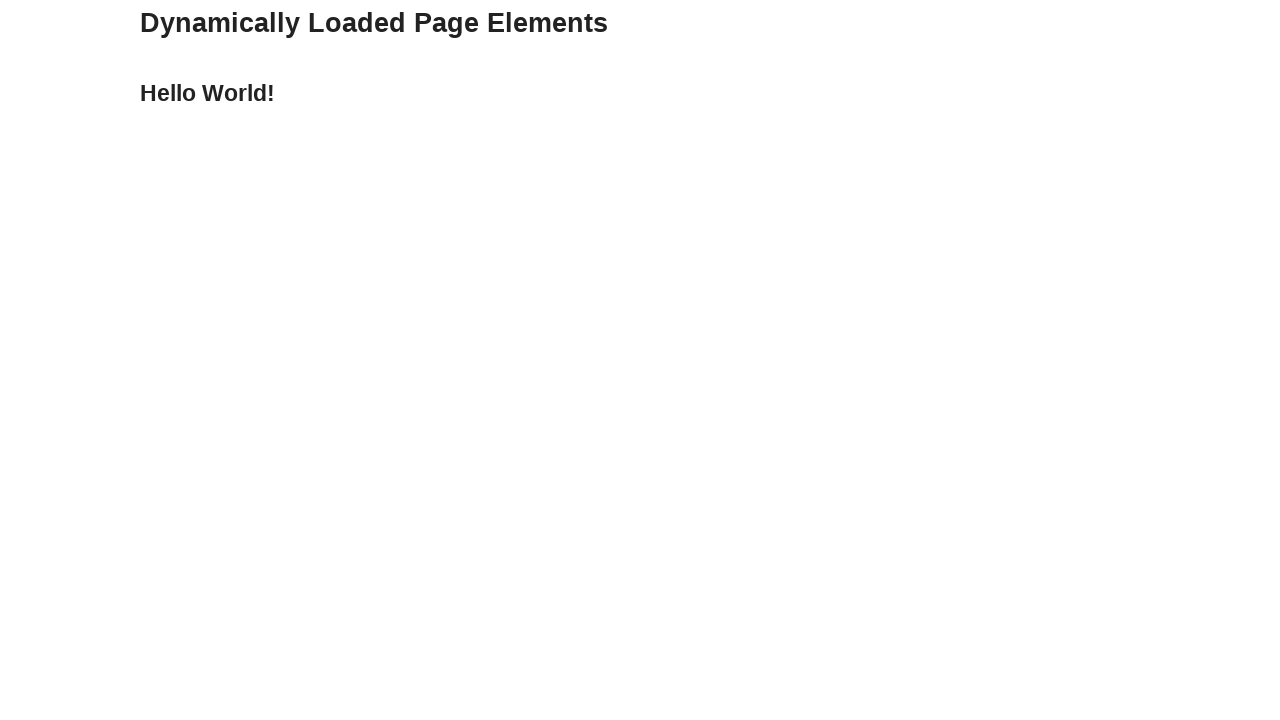

Finish element appeared on page
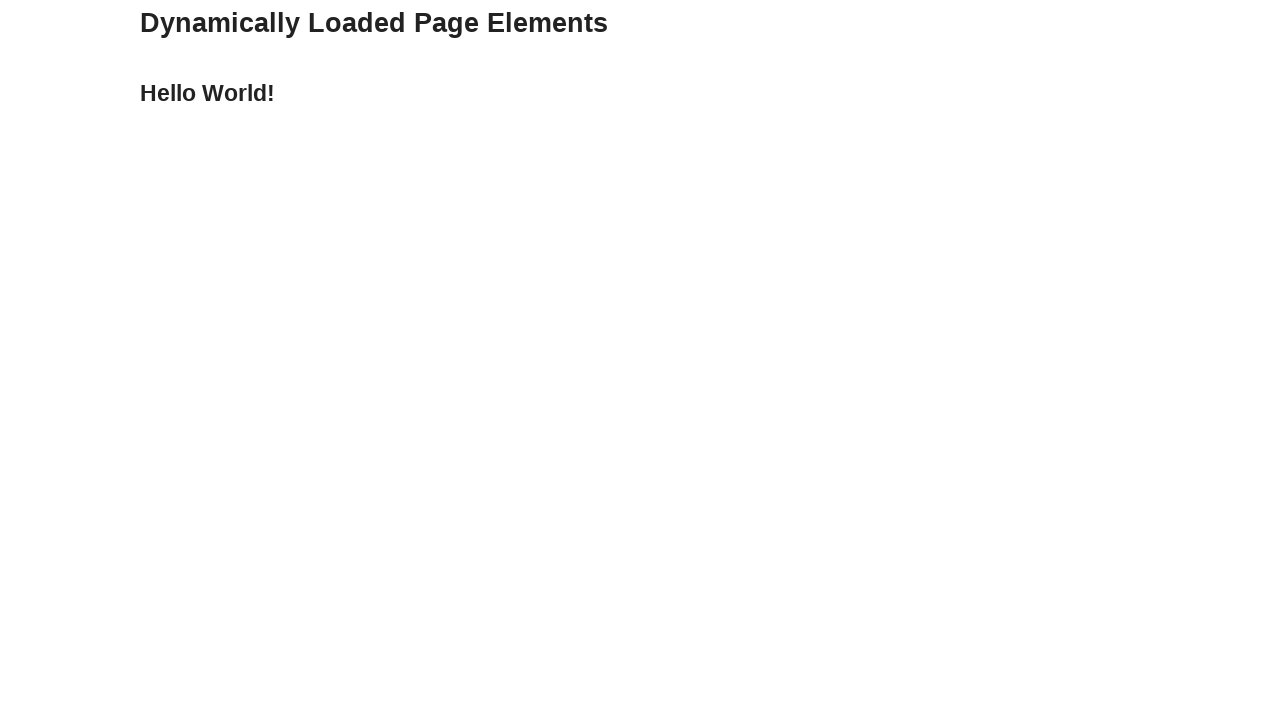

Verified 'Hello World!' text is displayed
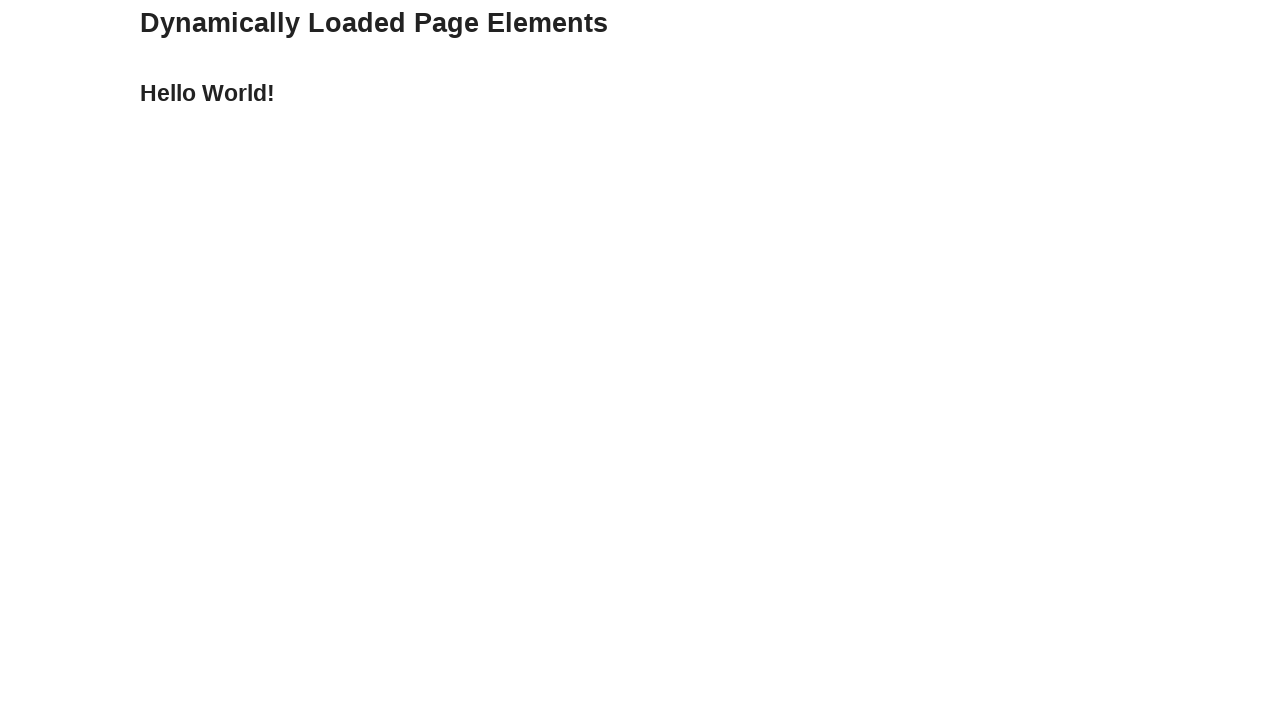

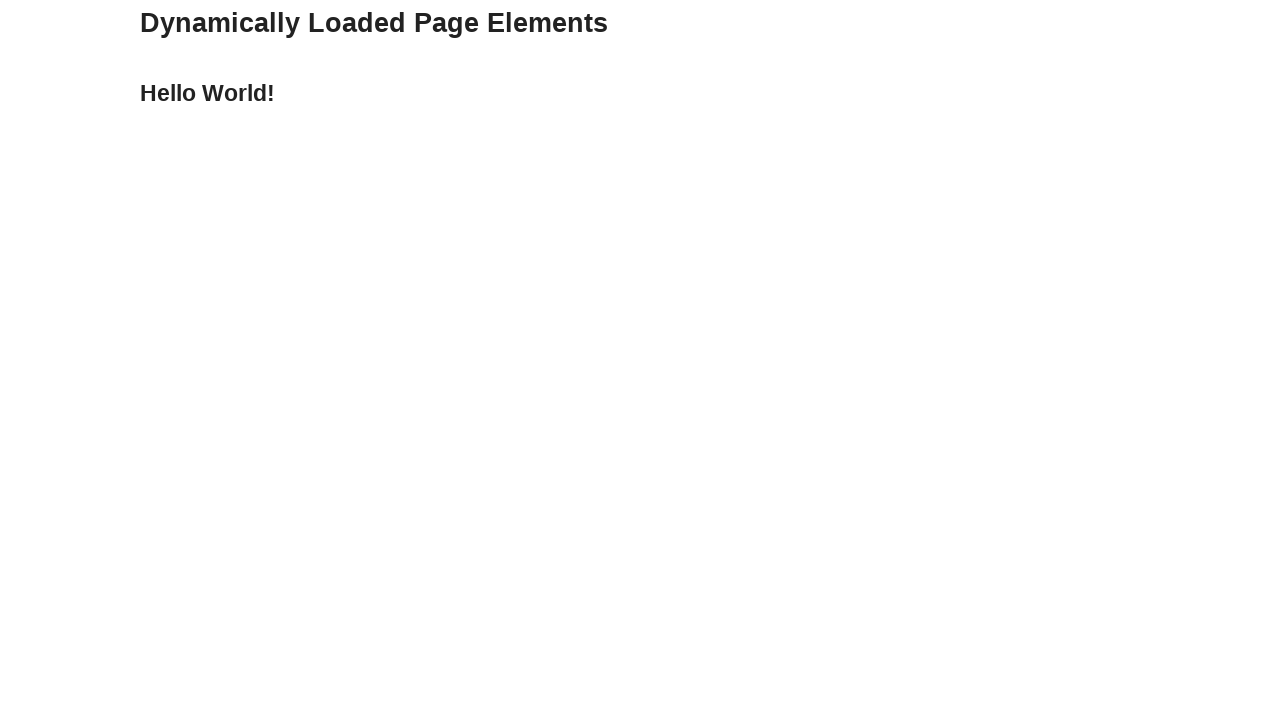